Tests custom jQuery UI dropdown menus by selecting various options from speed, files, number, and salutation dropdowns

Starting URL: http://jqueryui.com/resources/demos/selectmenu/default.html

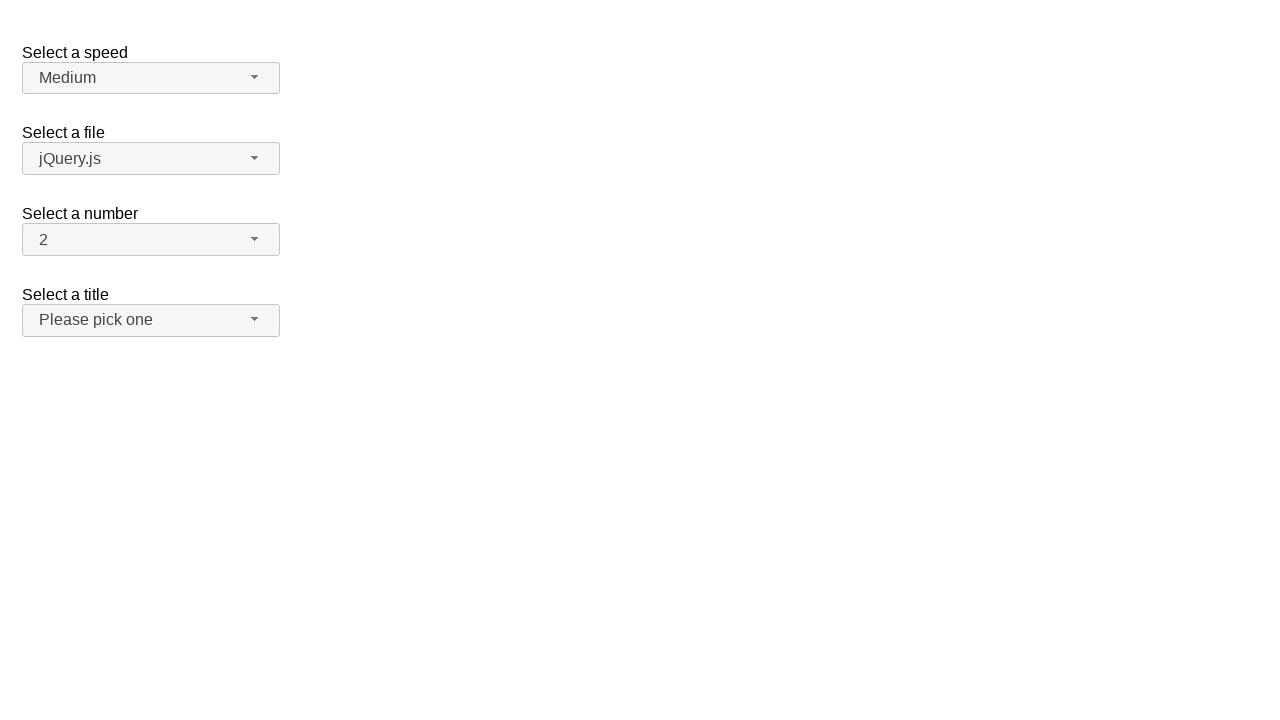

Navigated to jQuery UI selectmenu demo page
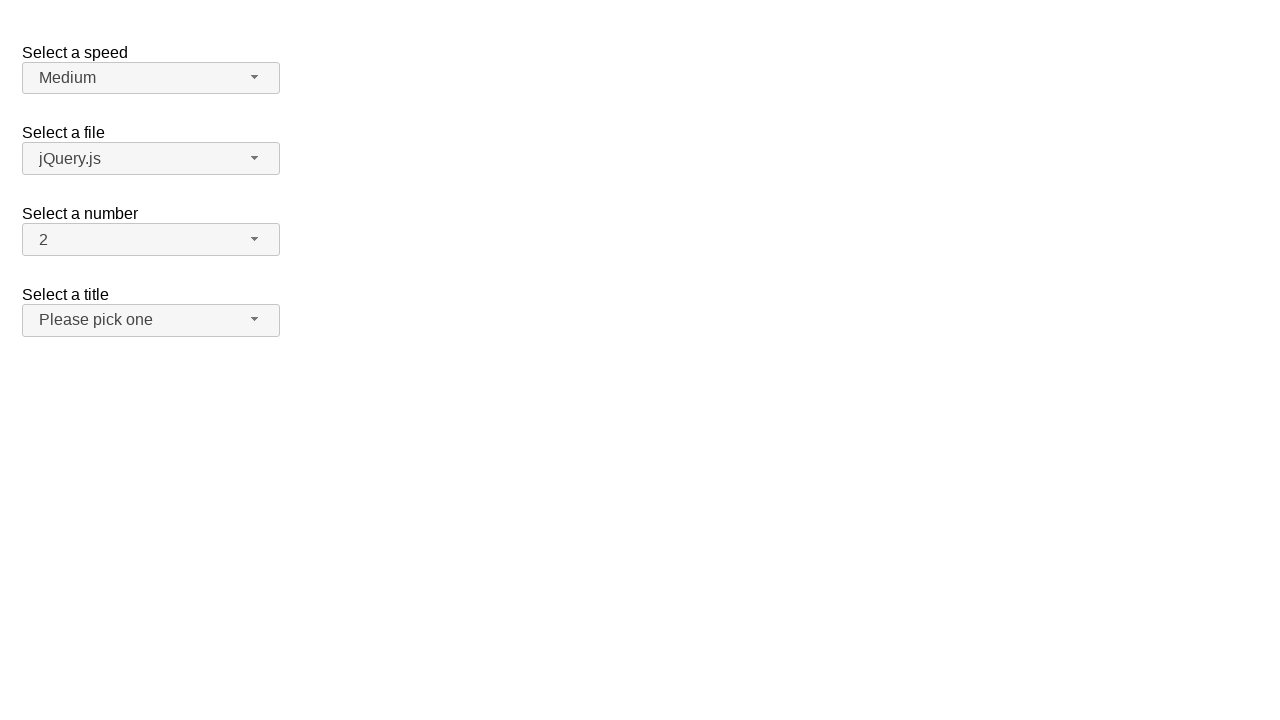

Clicked speed dropdown button to open menu at (151, 78) on span#speed-button
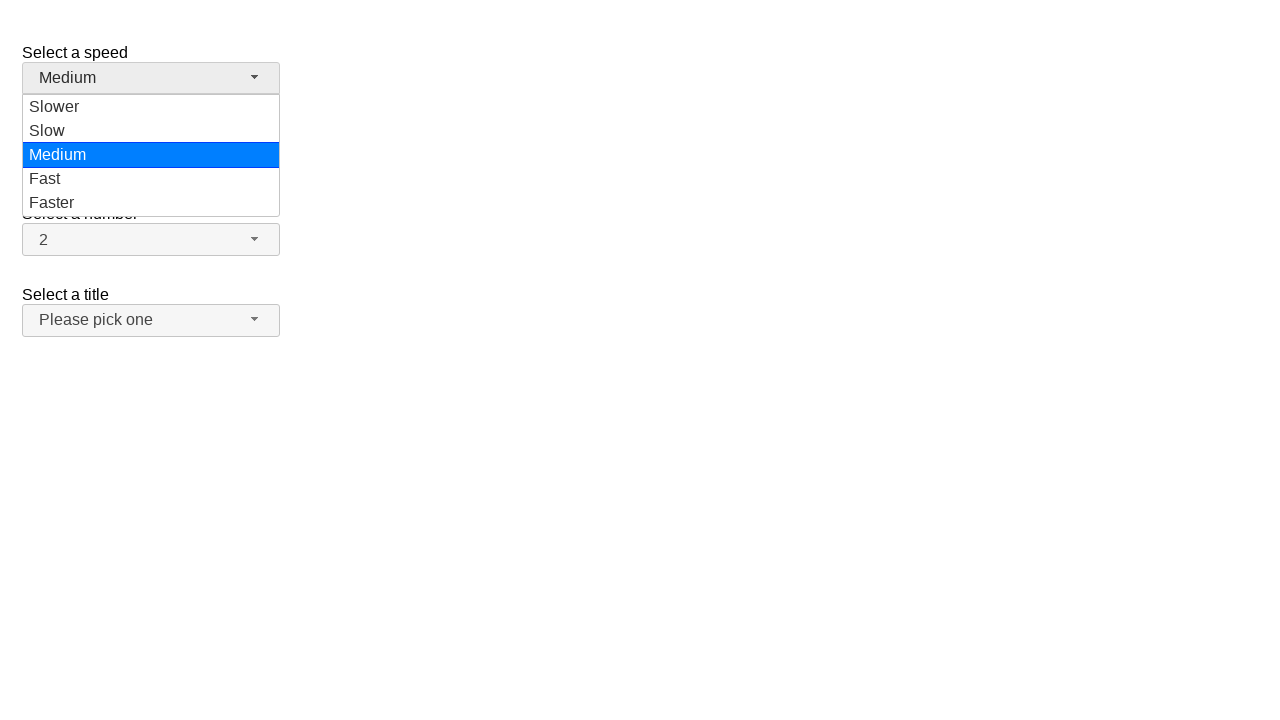

Speed dropdown menu loaded
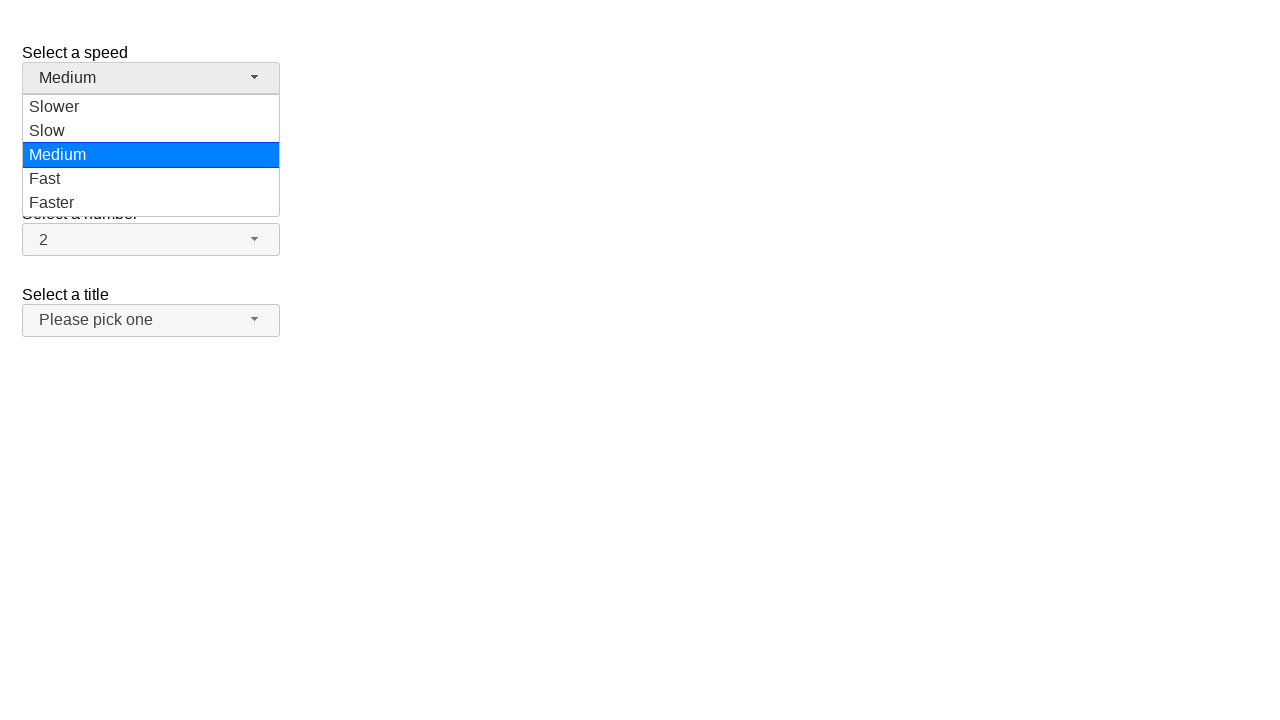

Selected 'Faster' option from speed dropdown at (151, 203) on ul#speed-menu div:has-text('Faster')
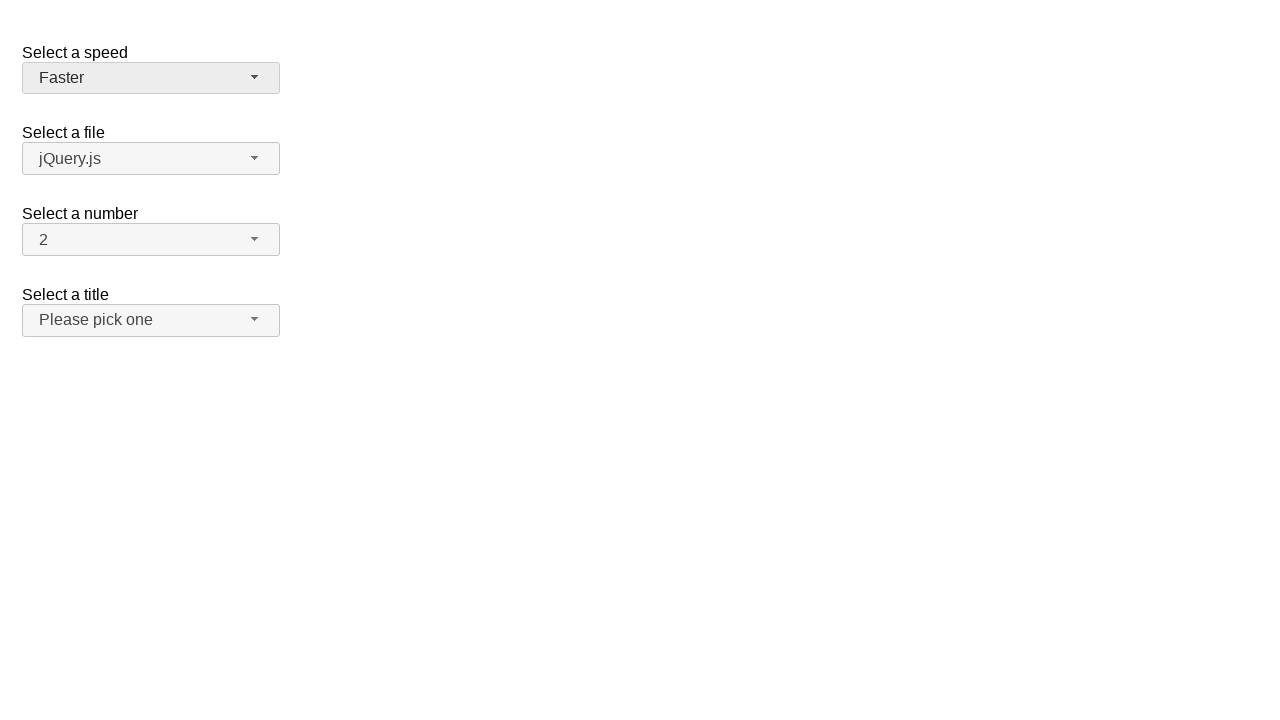

Waited for speed dropdown selection to complete
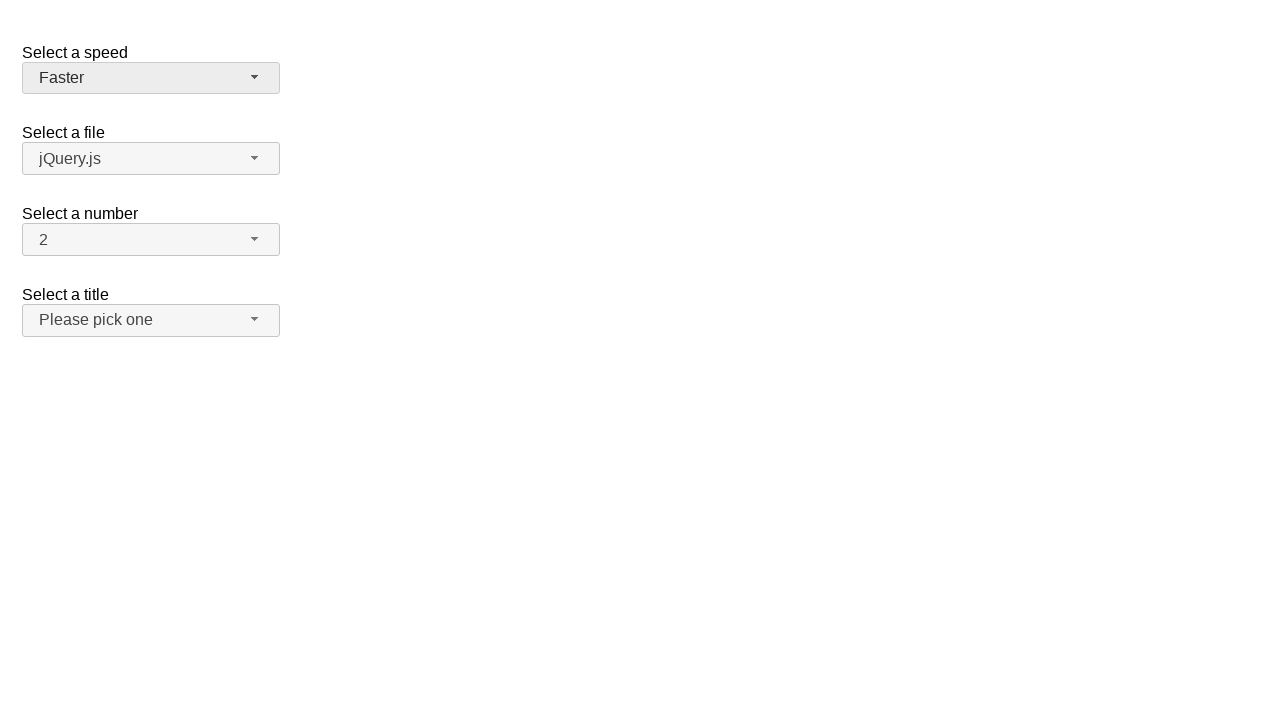

Clicked files dropdown button to open menu at (151, 159) on span#files-button
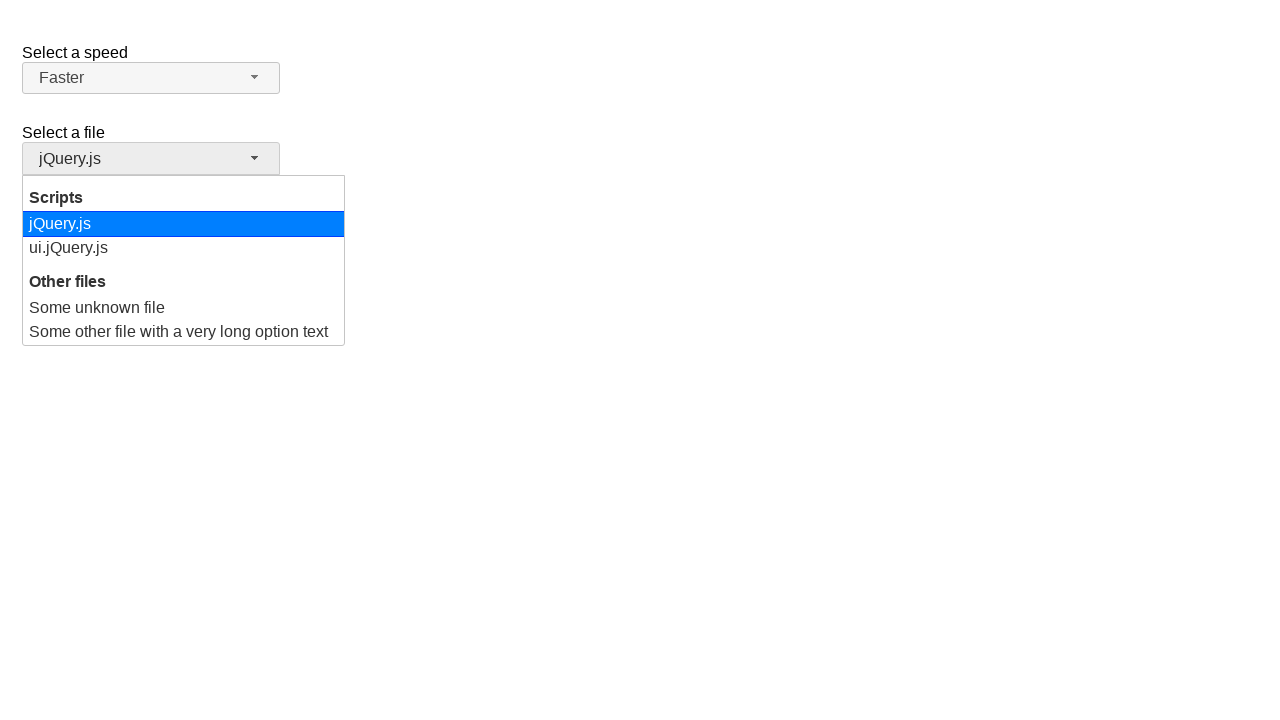

Files dropdown menu loaded
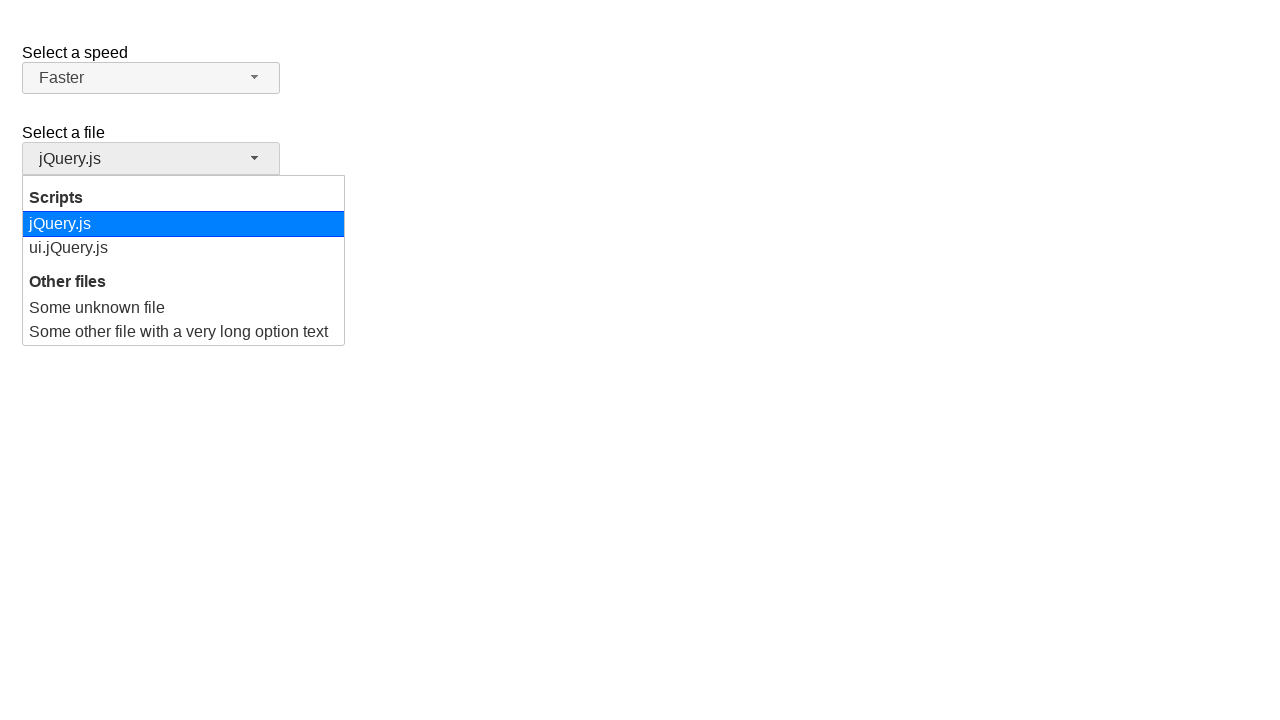

Selected 'jQuery.js' option from files dropdown at (184, 224) on ul#files-menu div:has-text('jQuery.js')
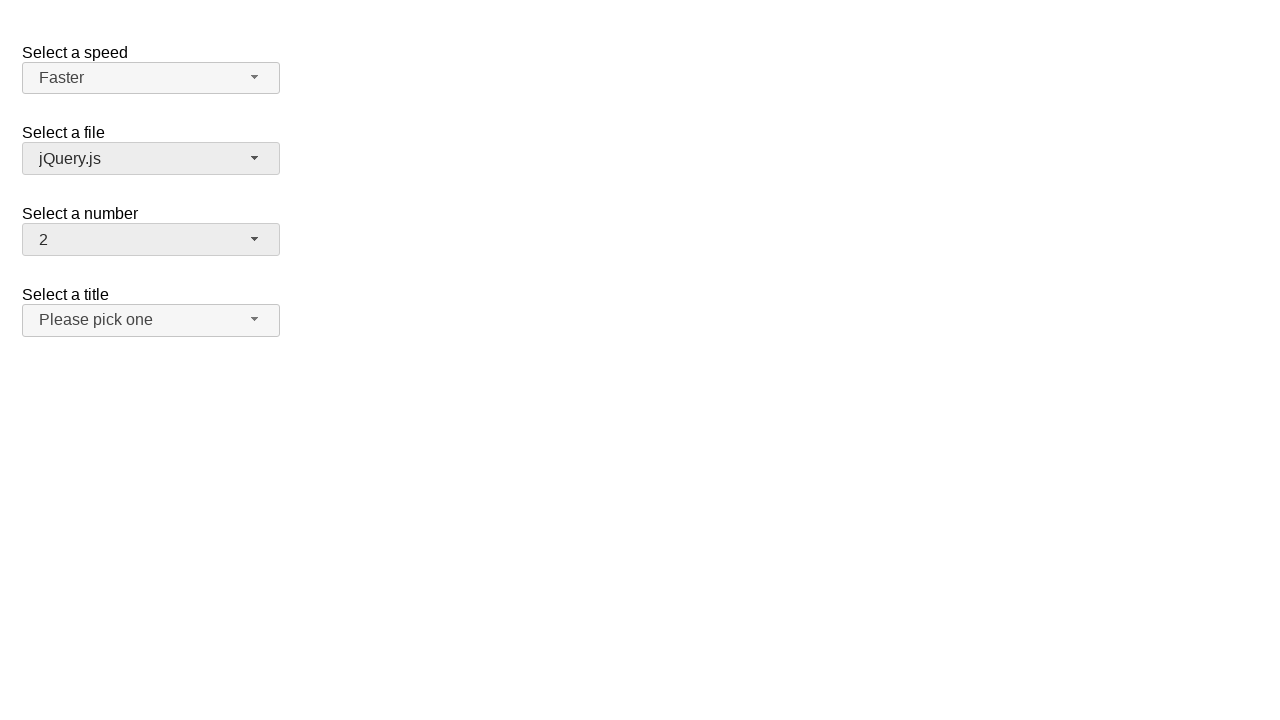

Waited for files dropdown selection to complete
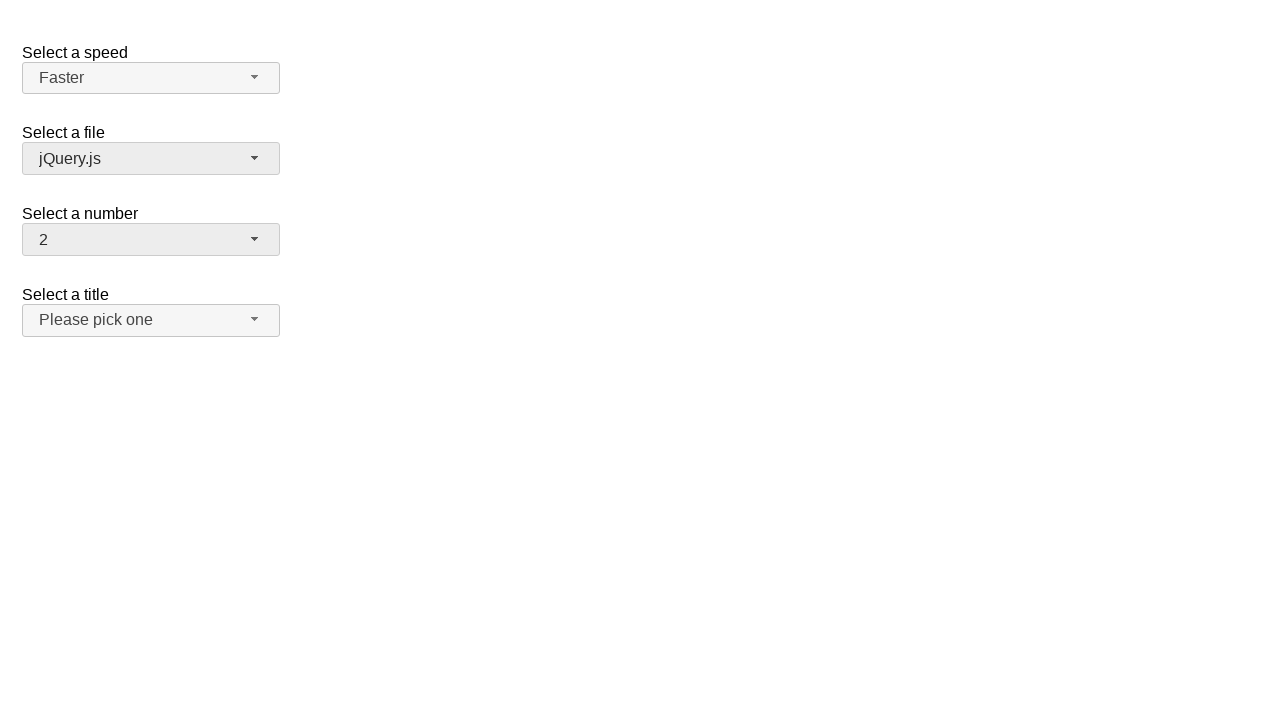

Clicked number dropdown button to open menu at (151, 240) on span#number-button
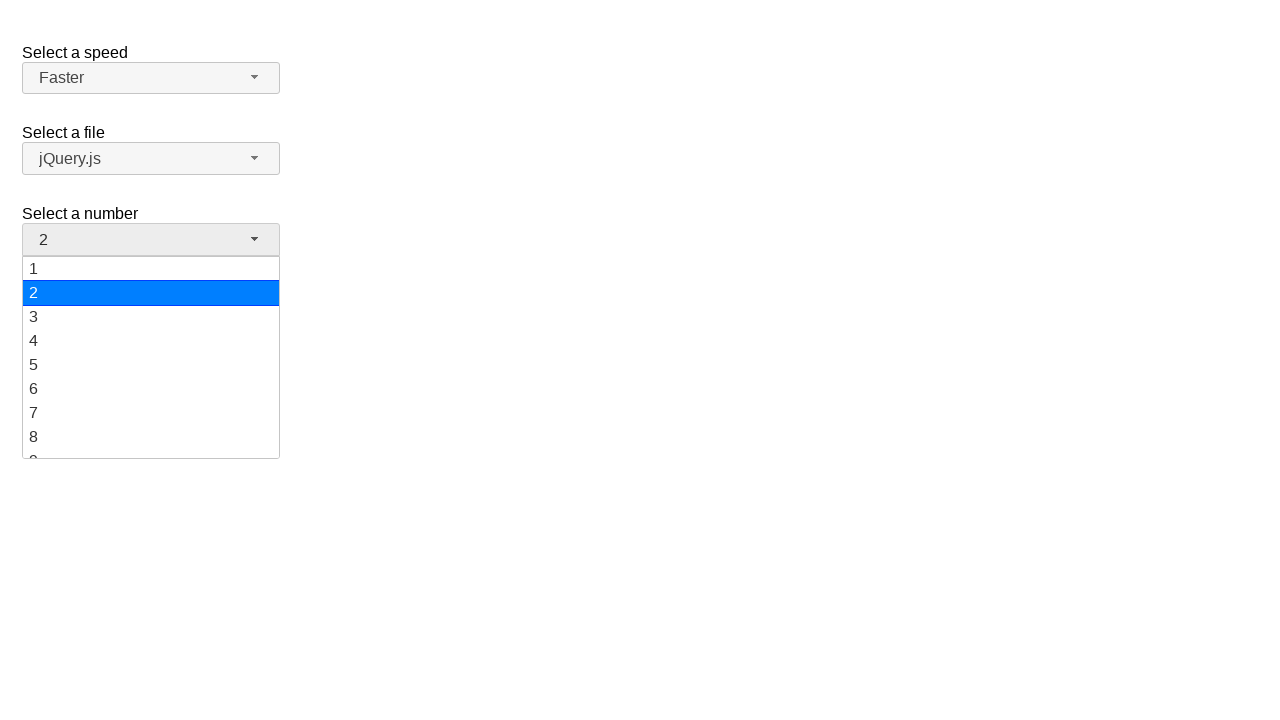

Number dropdown menu loaded
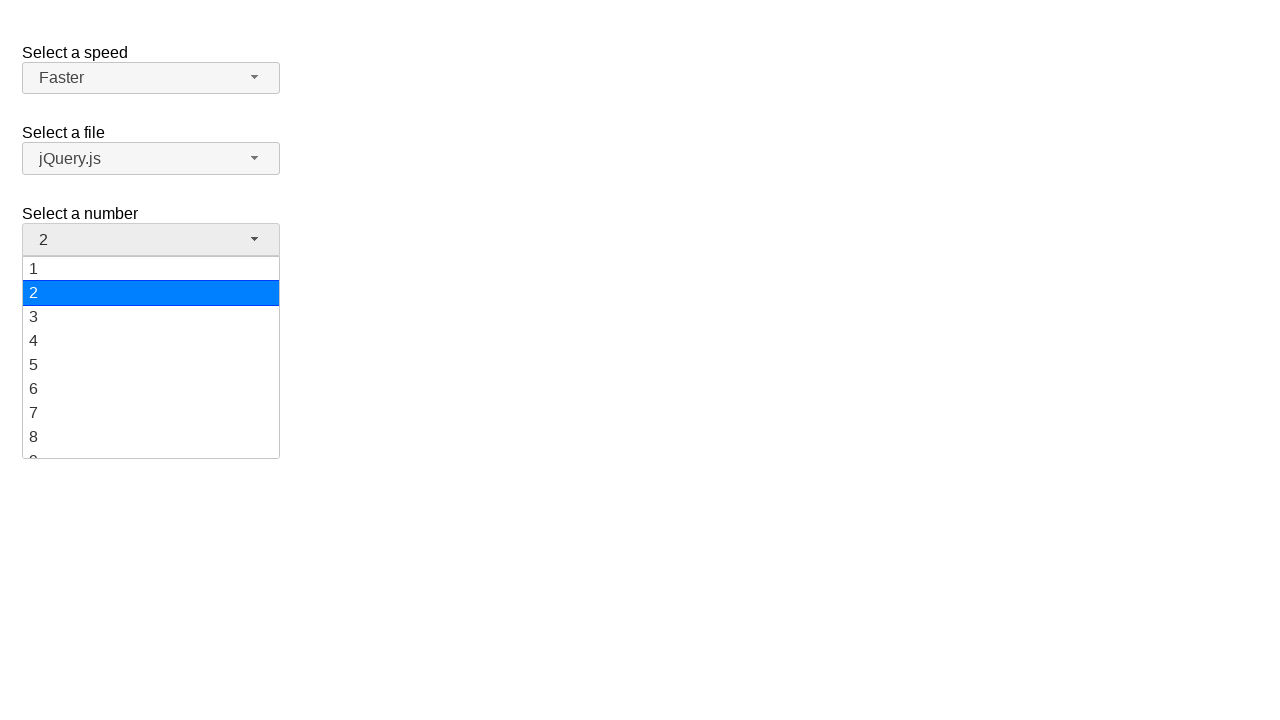

Selected '9' option from number dropdown at (151, 446) on ul#number-menu div:has-text('9')
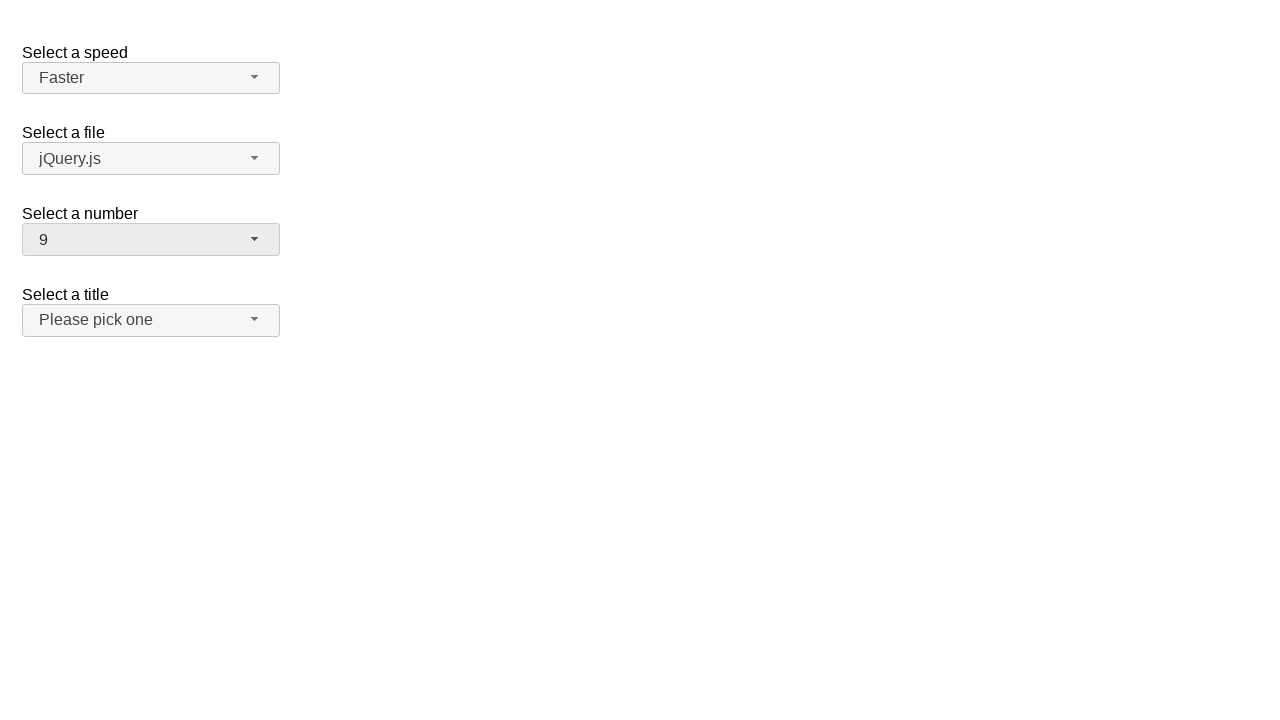

Waited for number dropdown selection to complete
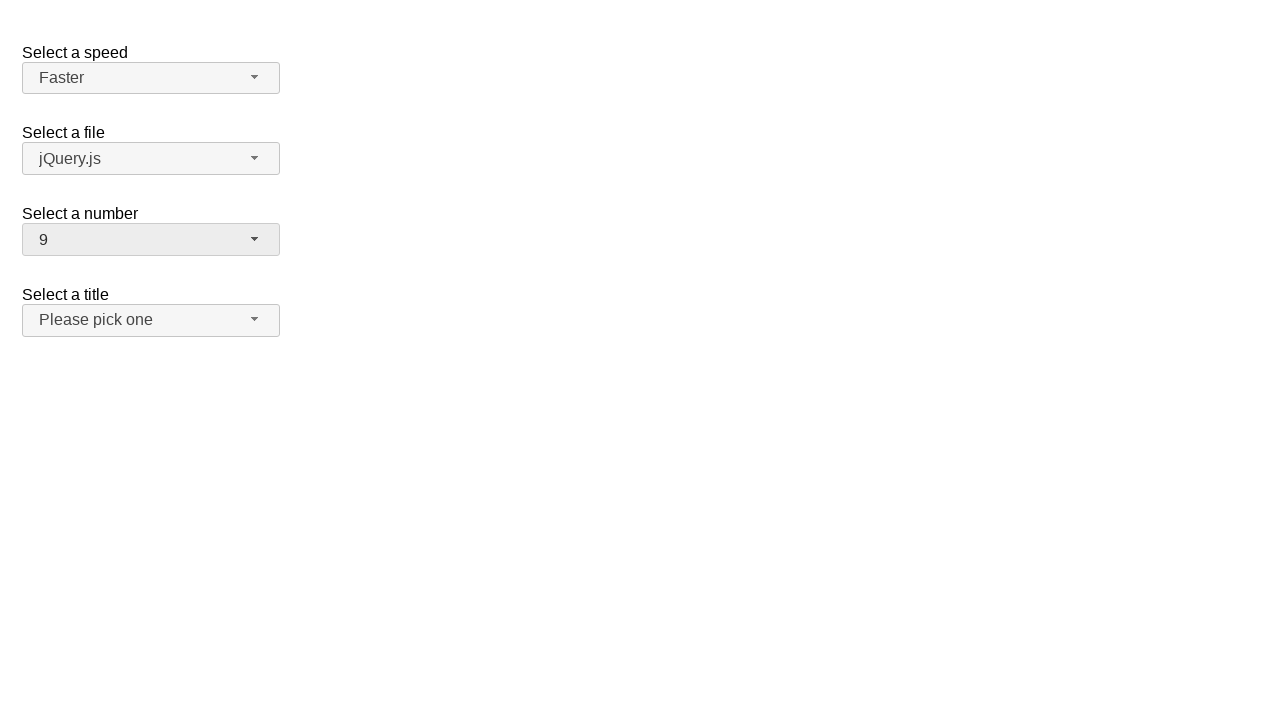

Clicked salutation dropdown button to open menu at (151, 320) on span#salutation-button
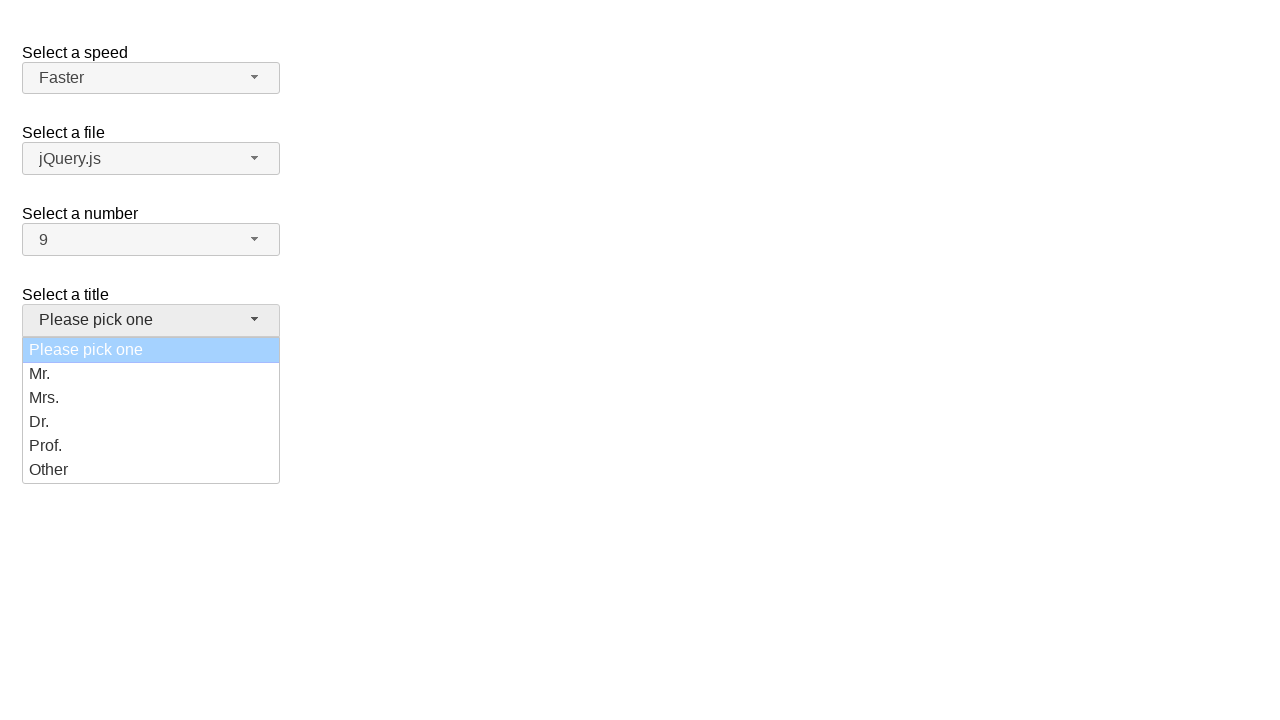

Salutation dropdown menu loaded
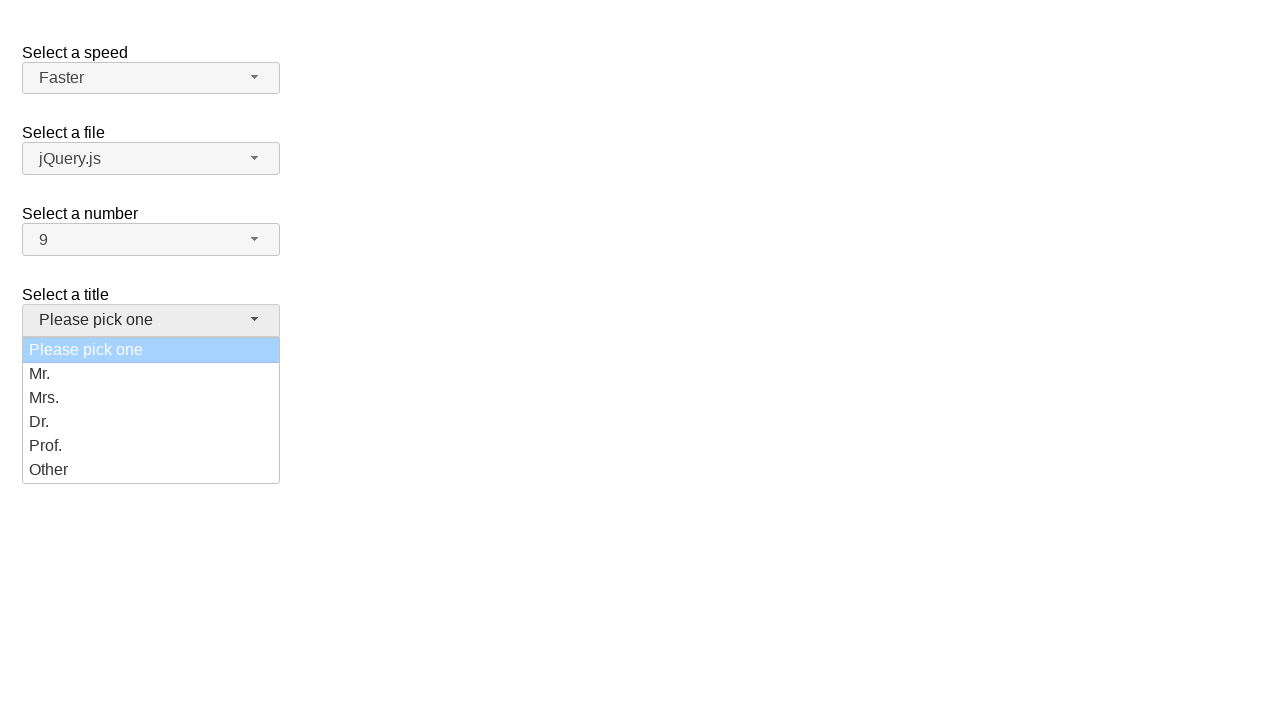

Selected 'Mr.' option from salutation dropdown at (151, 374) on ul#salutation-menu div:has-text('Mr.')
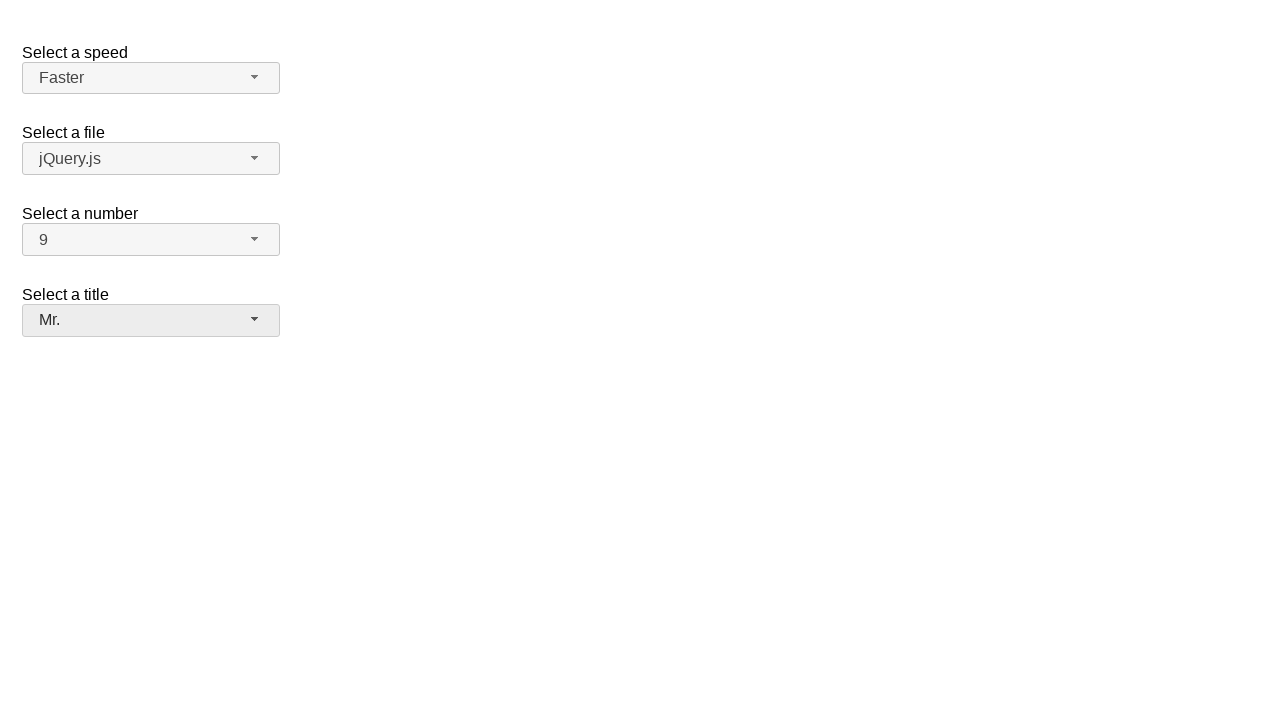

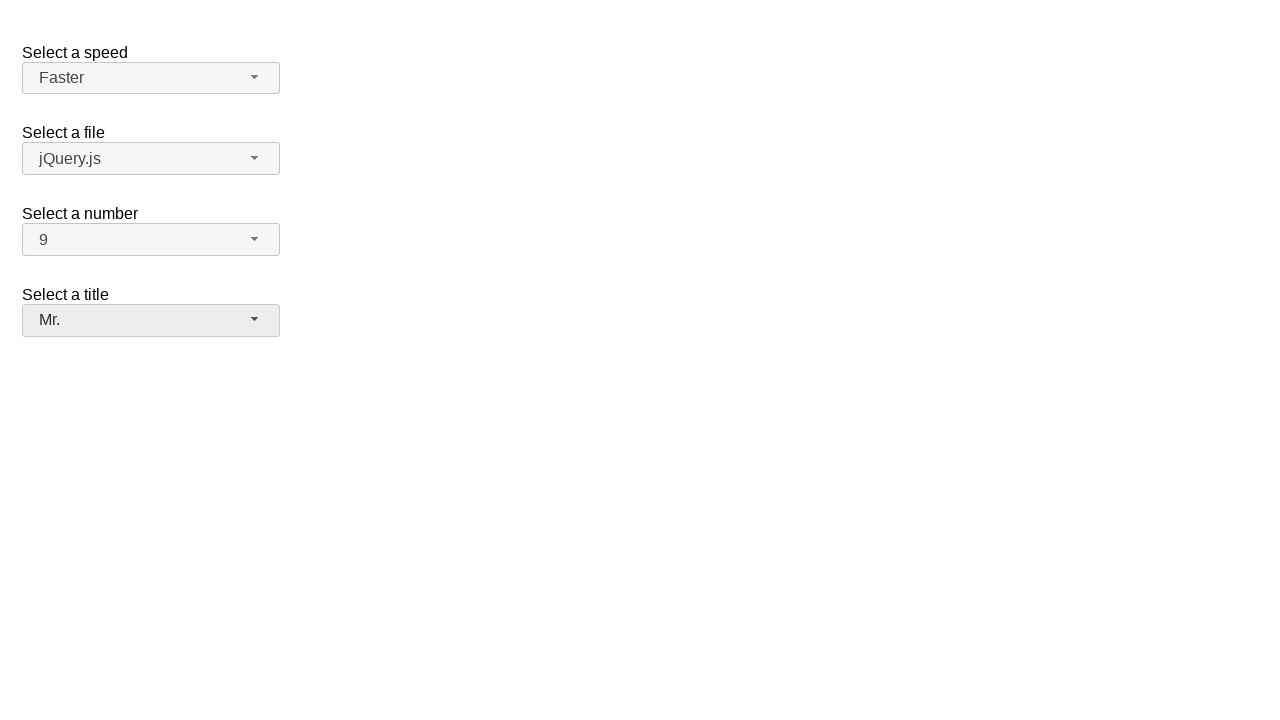